Navigates to a Uniqlo product page and waits for the price element to be displayed

Starting URL: https://www.uniqlo.com/jp/ja/products/E451234

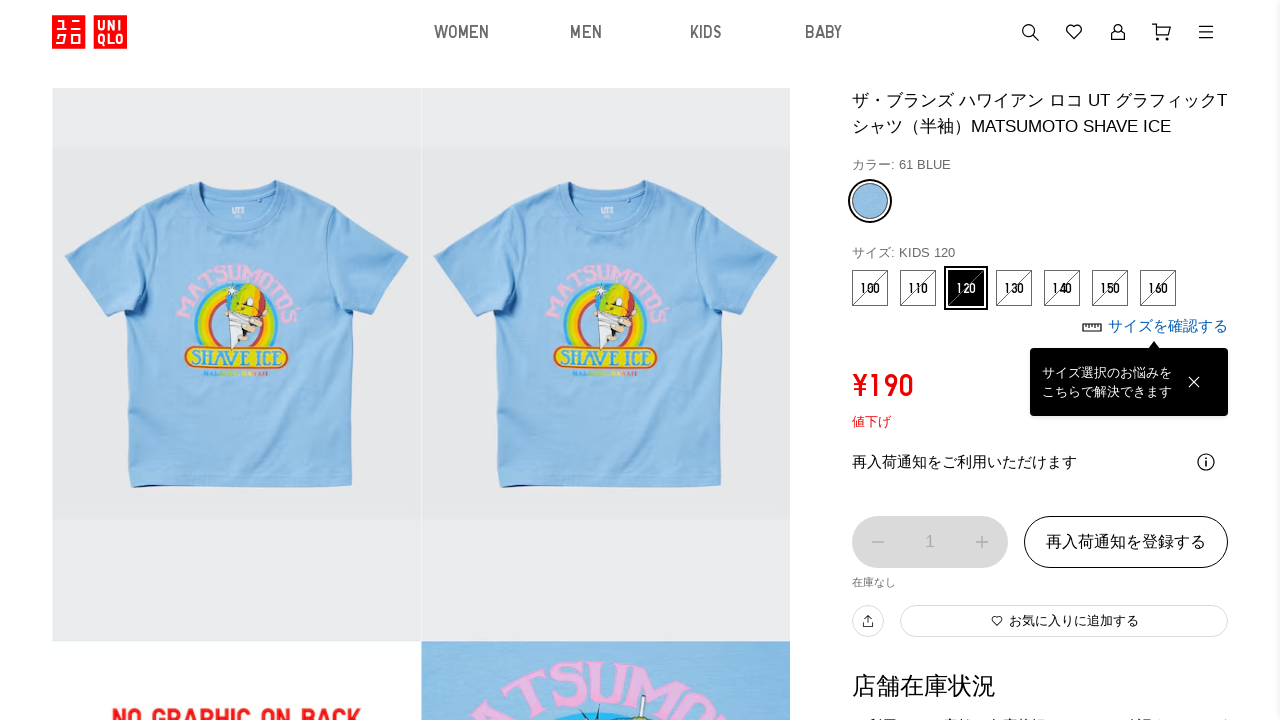

Navigated to Uniqlo product page E451234
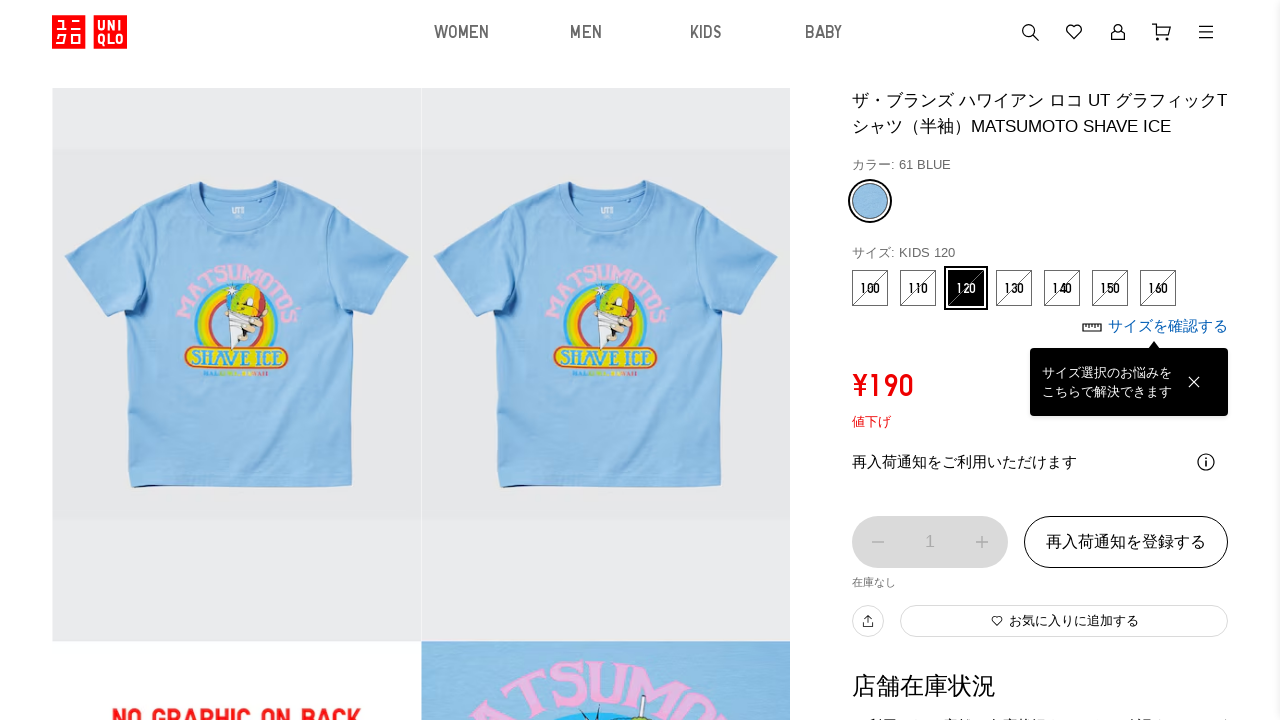

Price element is now visible on the product page
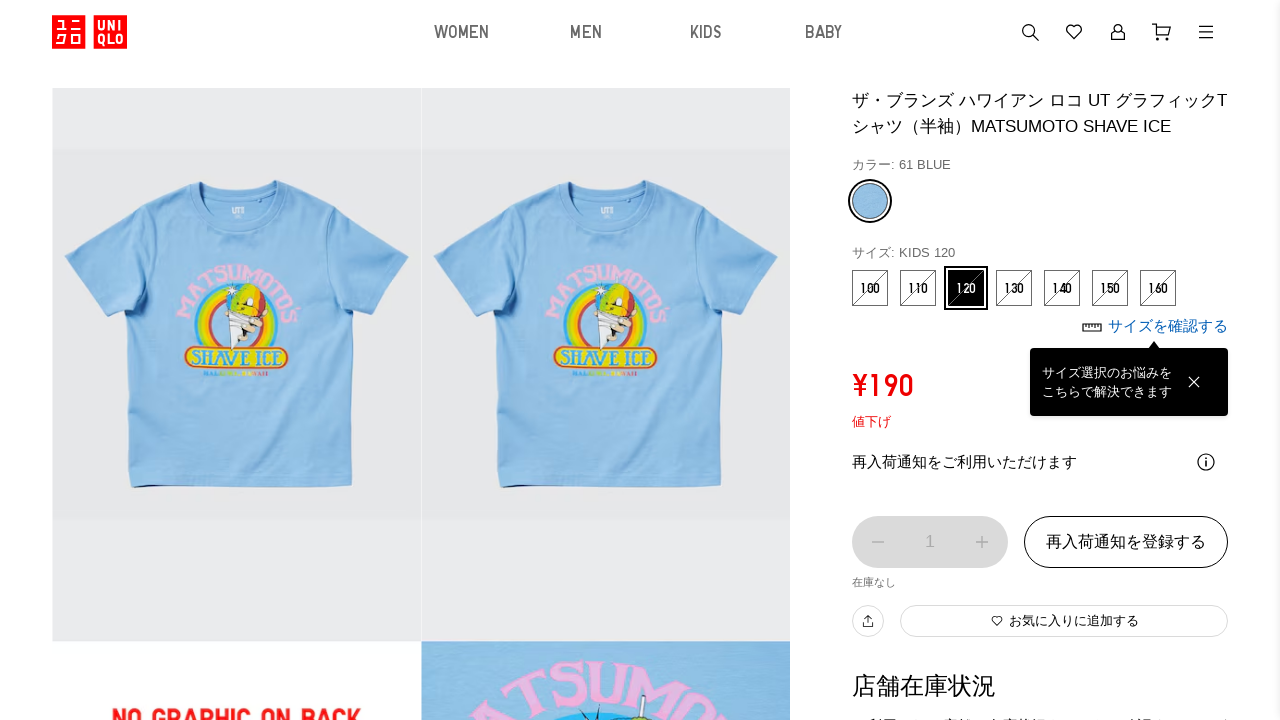

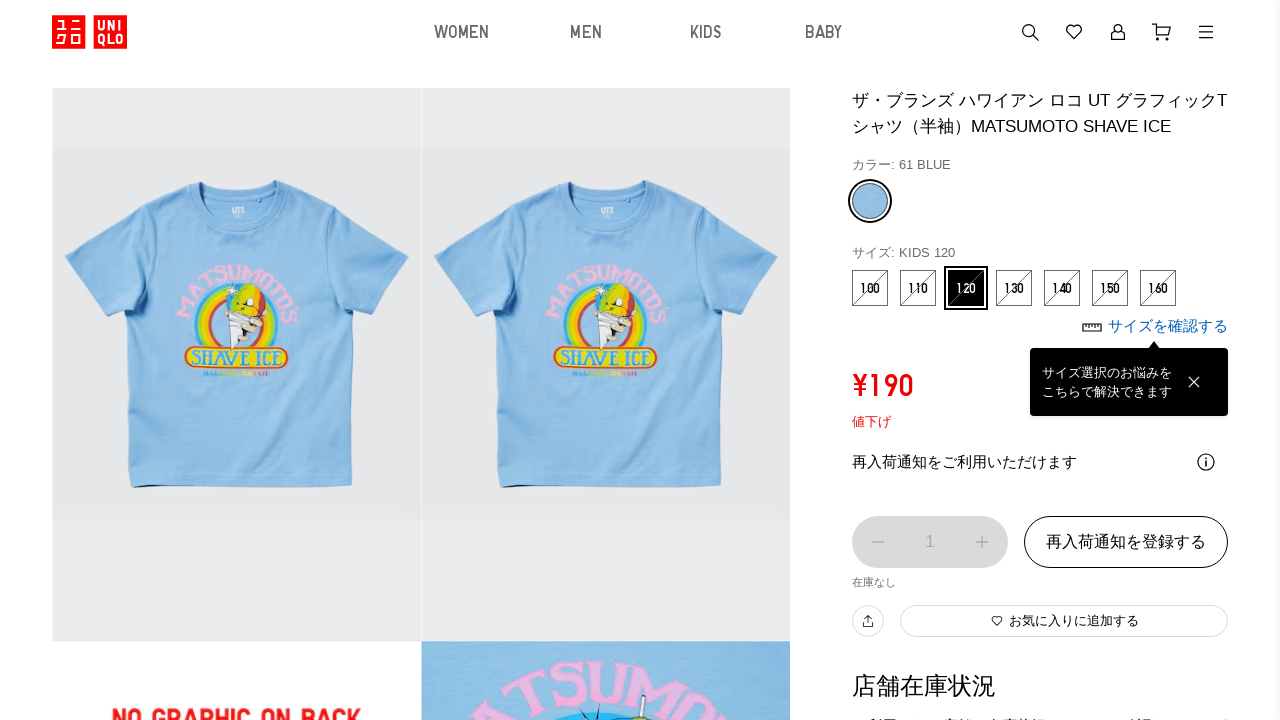